Tests sweet alert functionality by clicking on a show button to trigger an alert and then closing it

Starting URL: https://www.leafground.com/alert.xhtml

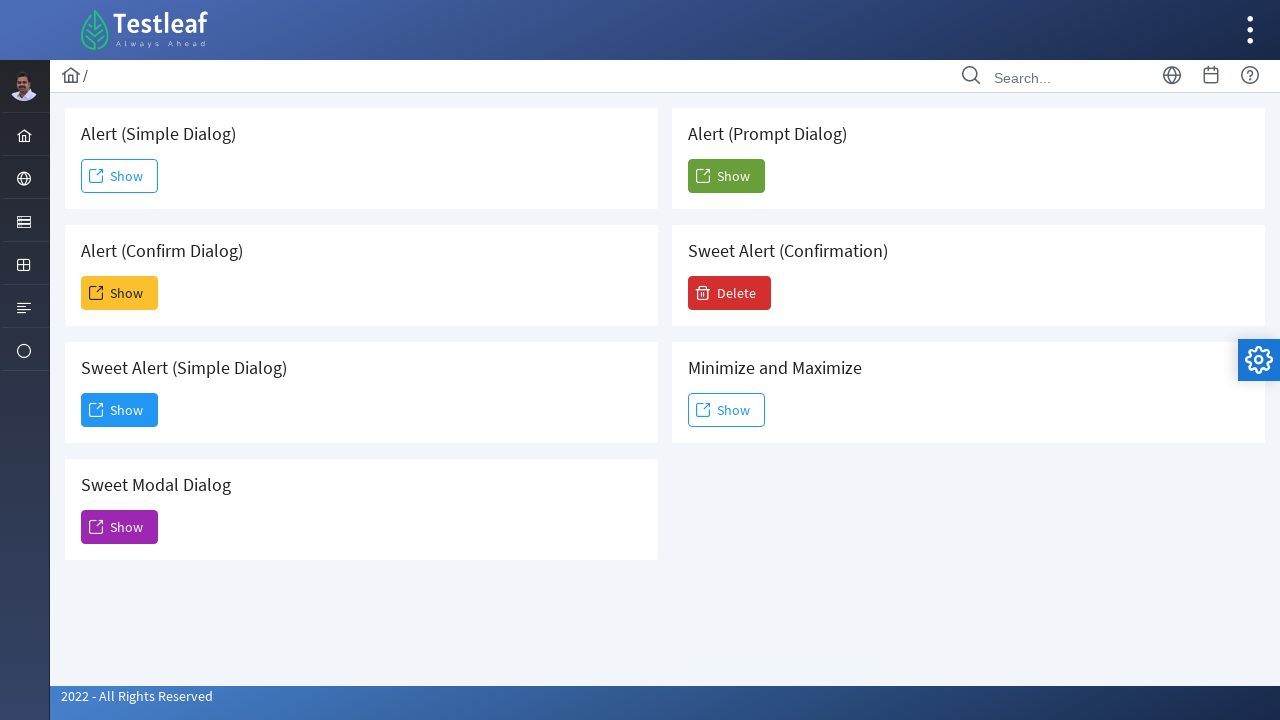

Clicked the third Show button to trigger sweet alert at (120, 410) on (//span[text()='Show'])[3]
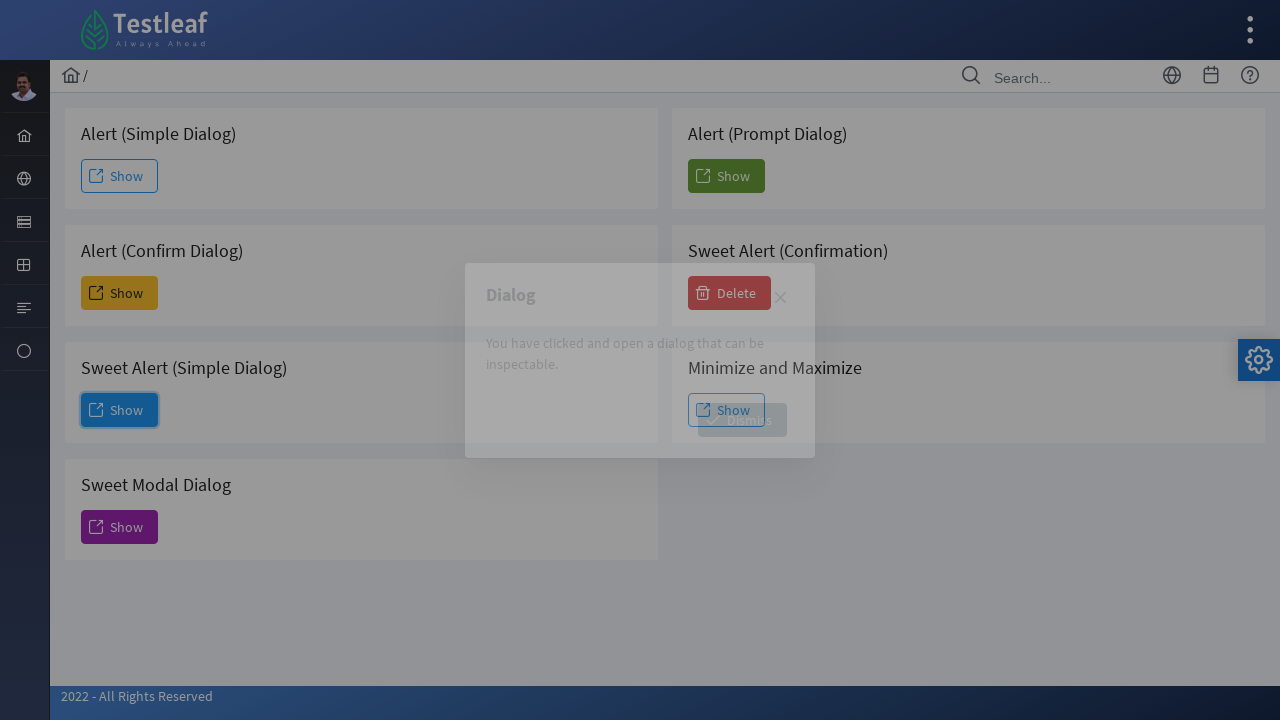

Sweet alert appeared with close button visible
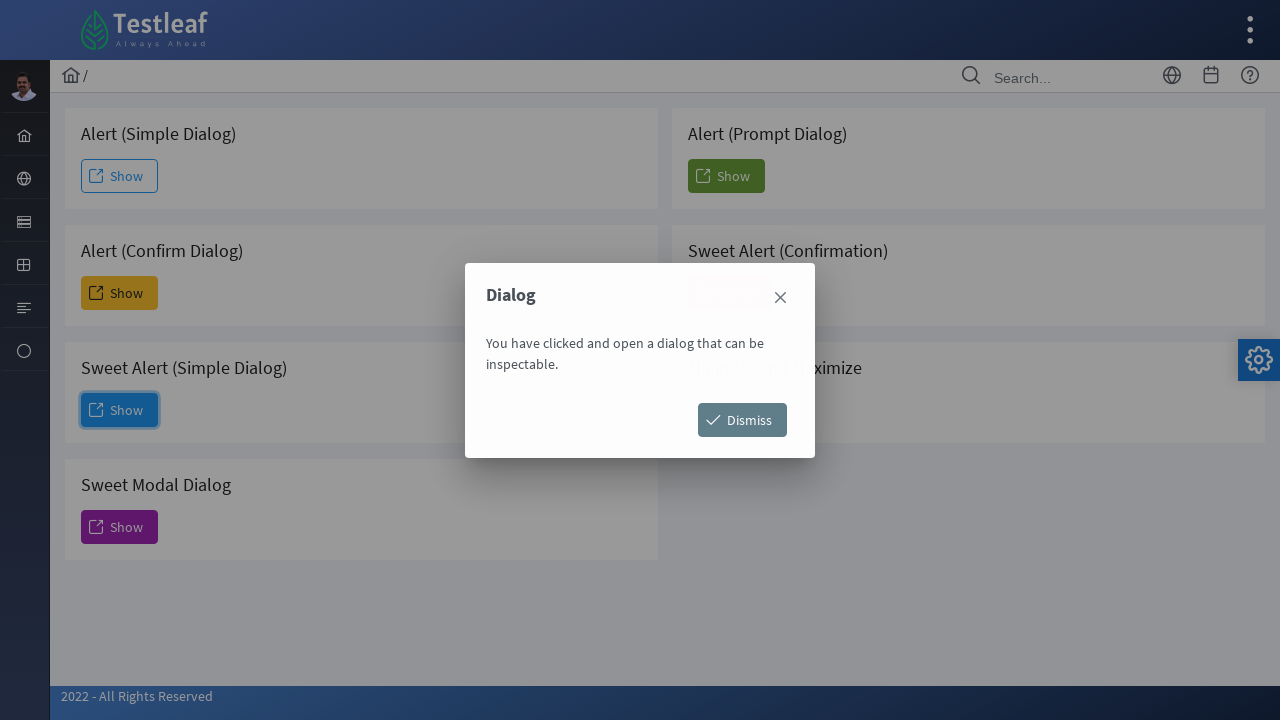

Clicked the X button to close the sweet alert at (780, 298) on xpath=//span[@class='ui-icon ui-icon-closethick']
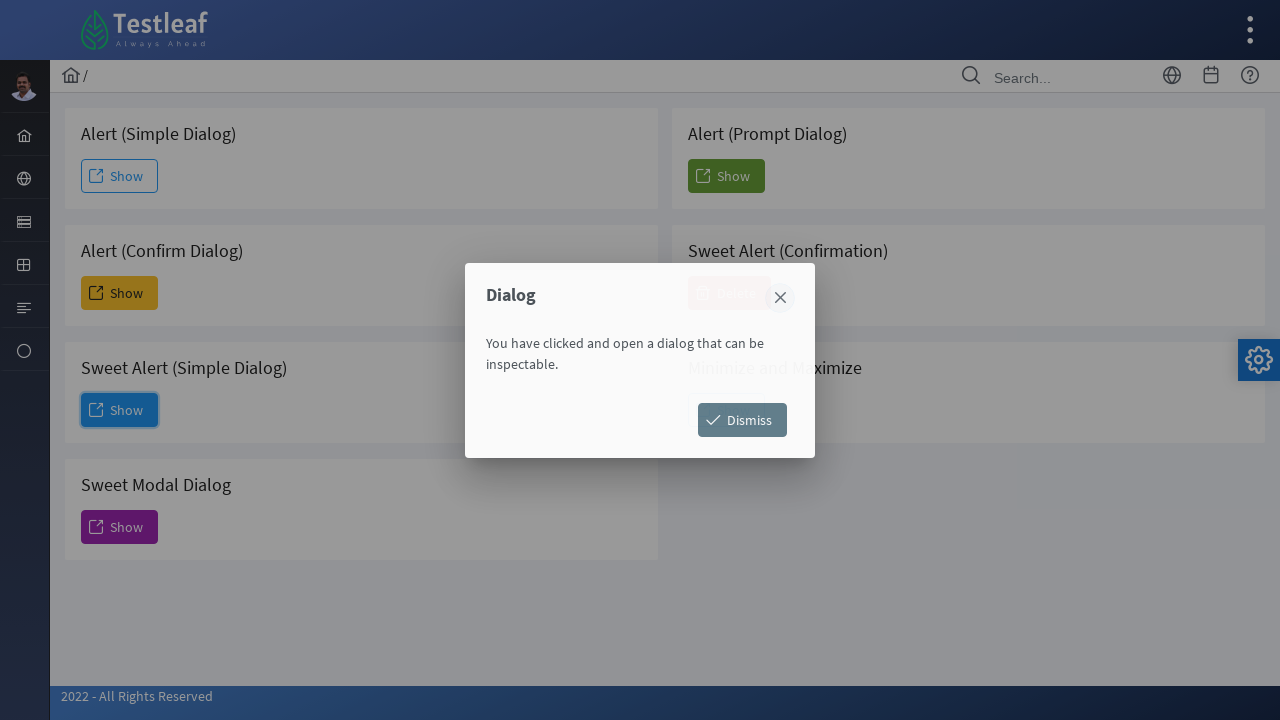

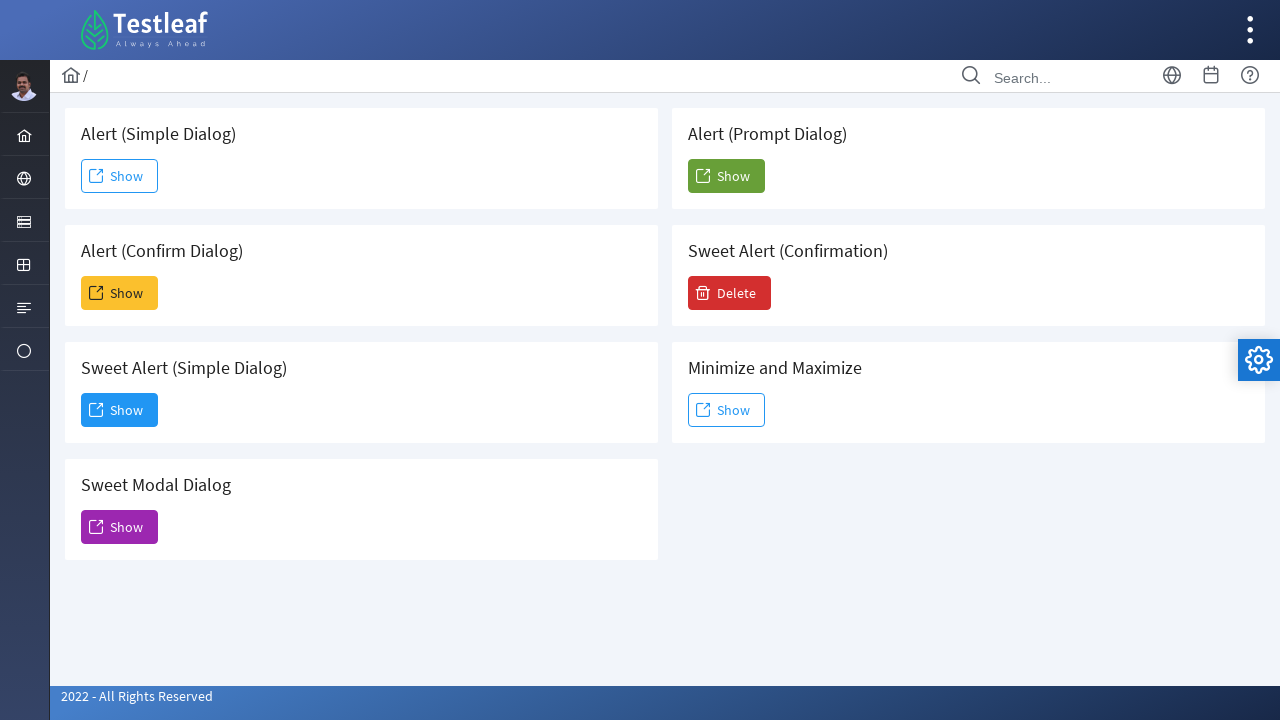